Tests checkbox functionality by clicking the first checkbox and verifying both checkboxes are checked

Starting URL: http://the-internet.herokuapp.com/checkboxes

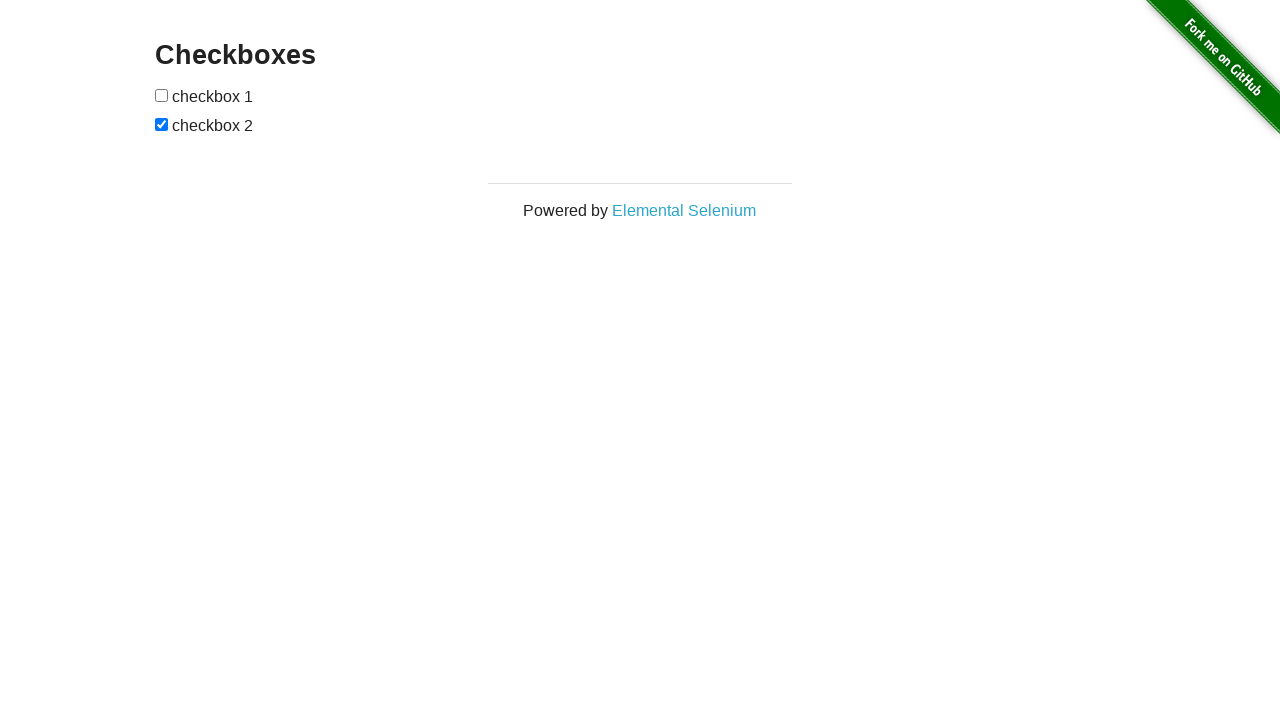

Located all checkboxes on the page
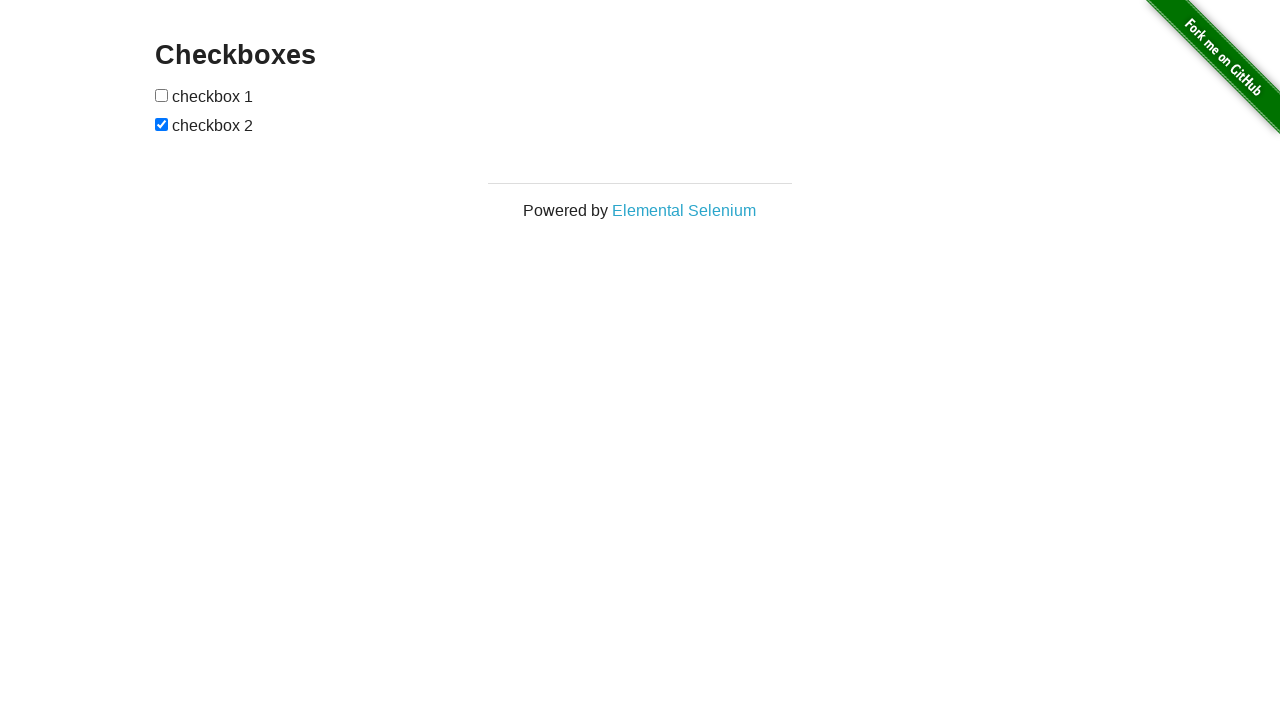

Clicked the first checkbox at (162, 95) on #checkboxes input >> nth=0
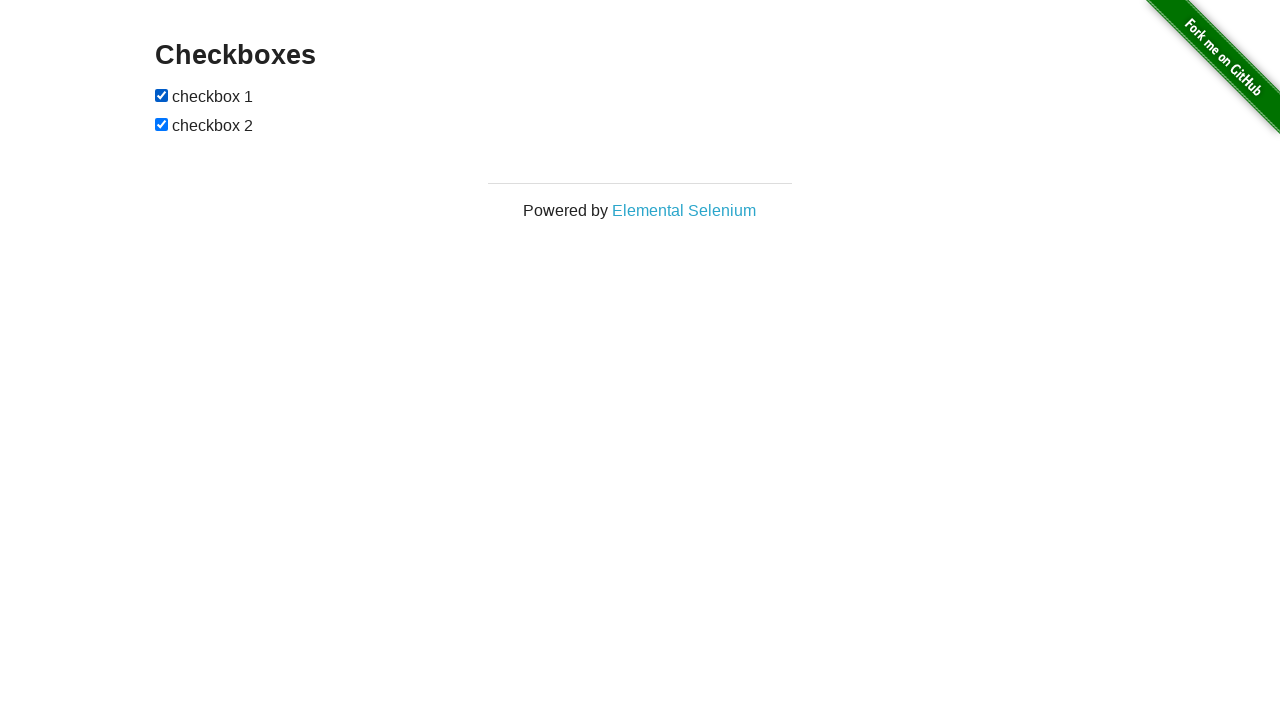

Verified both checkboxes are checked
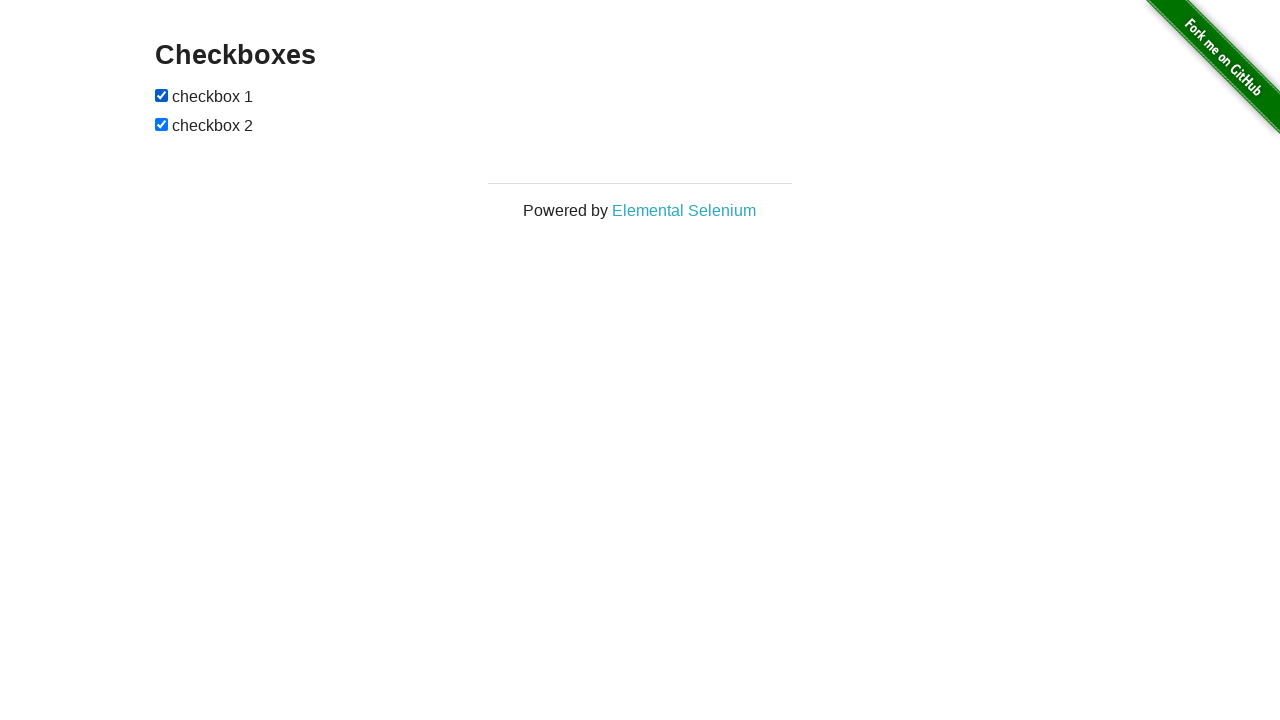

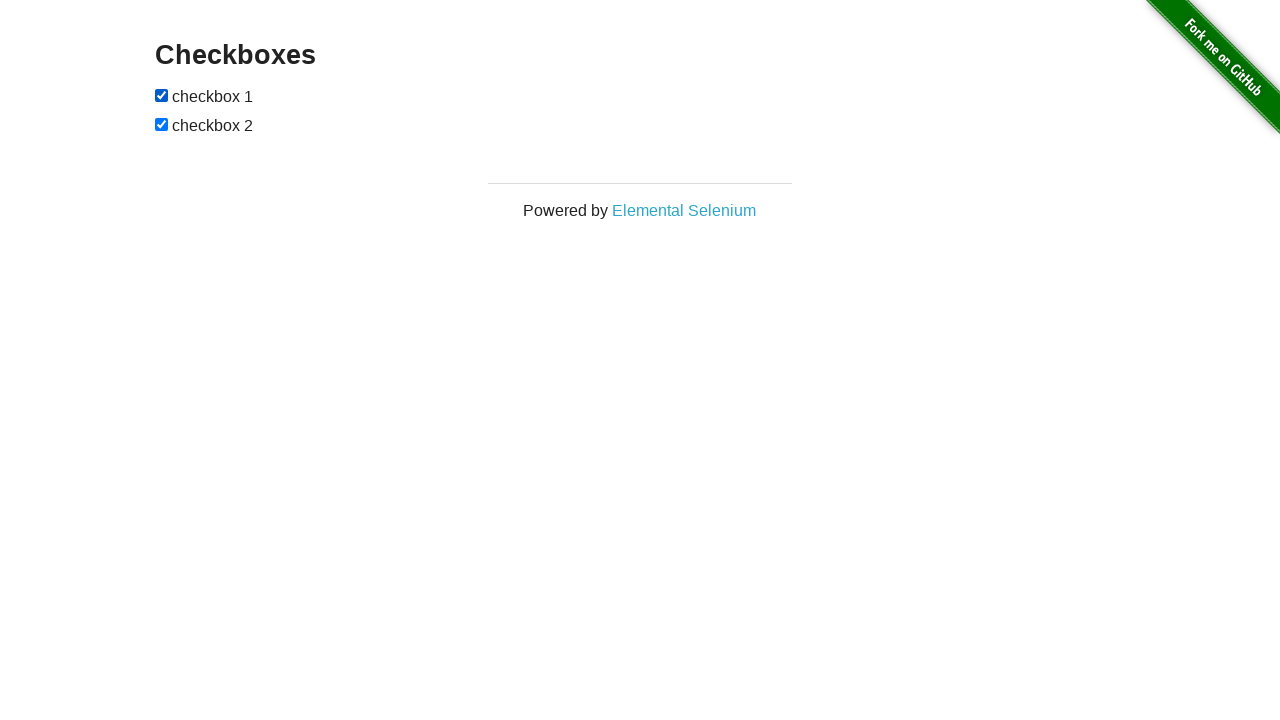